Tests dynamic content loading by clicking a start button and waiting for hidden content to become visible using fluent wait

Starting URL: https://the-internet.herokuapp.com/dynamic_loading/1

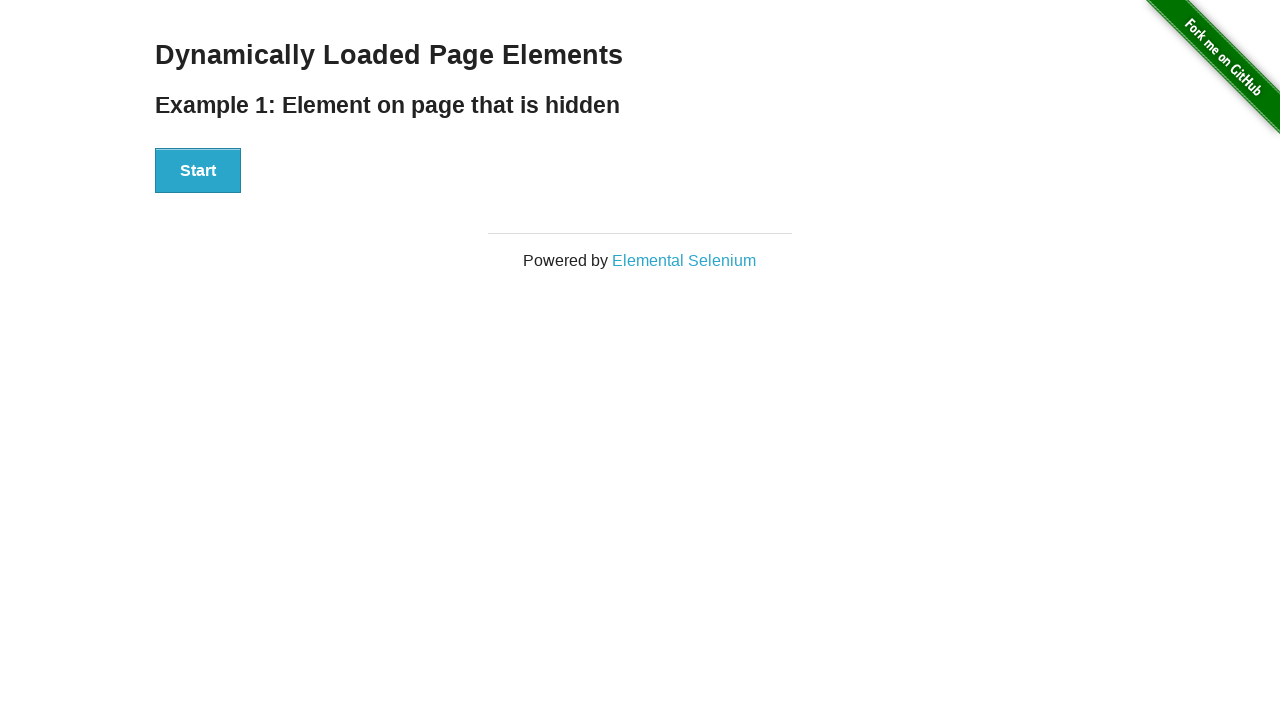

Clicked start button to initiate dynamic content loading at (198, 171) on xpath=//div[@id='start']/button
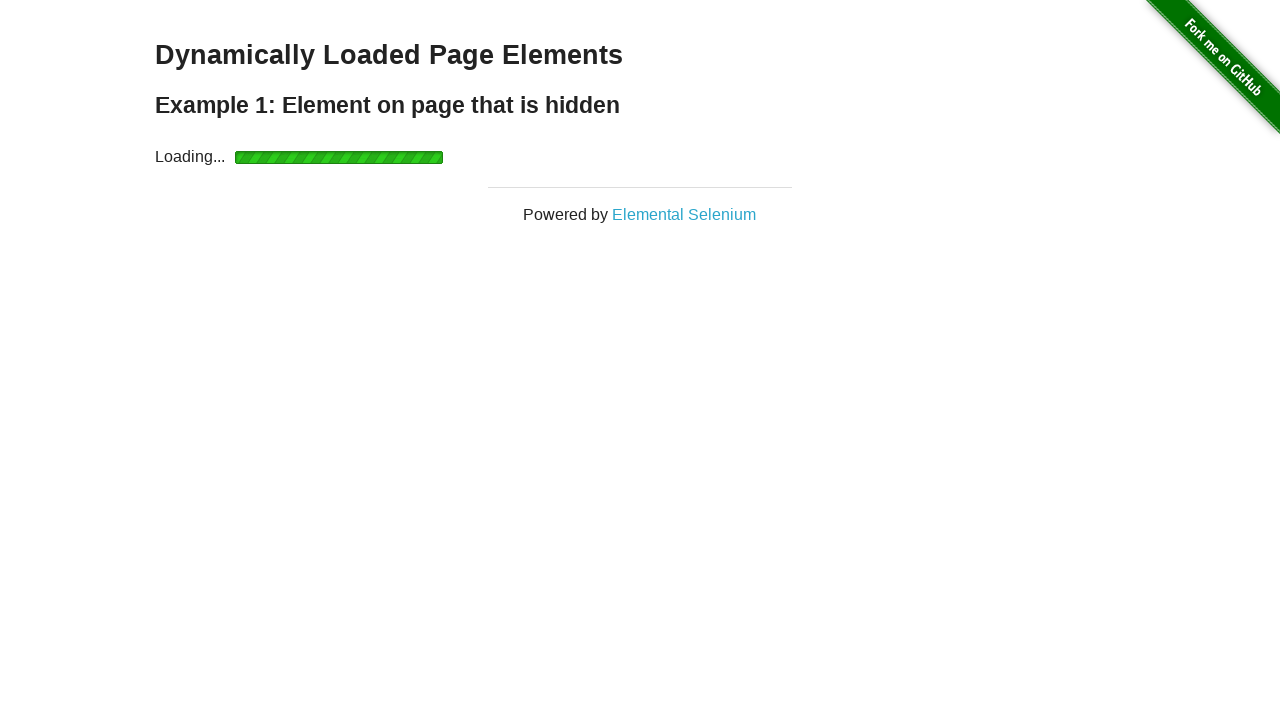

Hidden content became visible after waiting for #finish h4 element
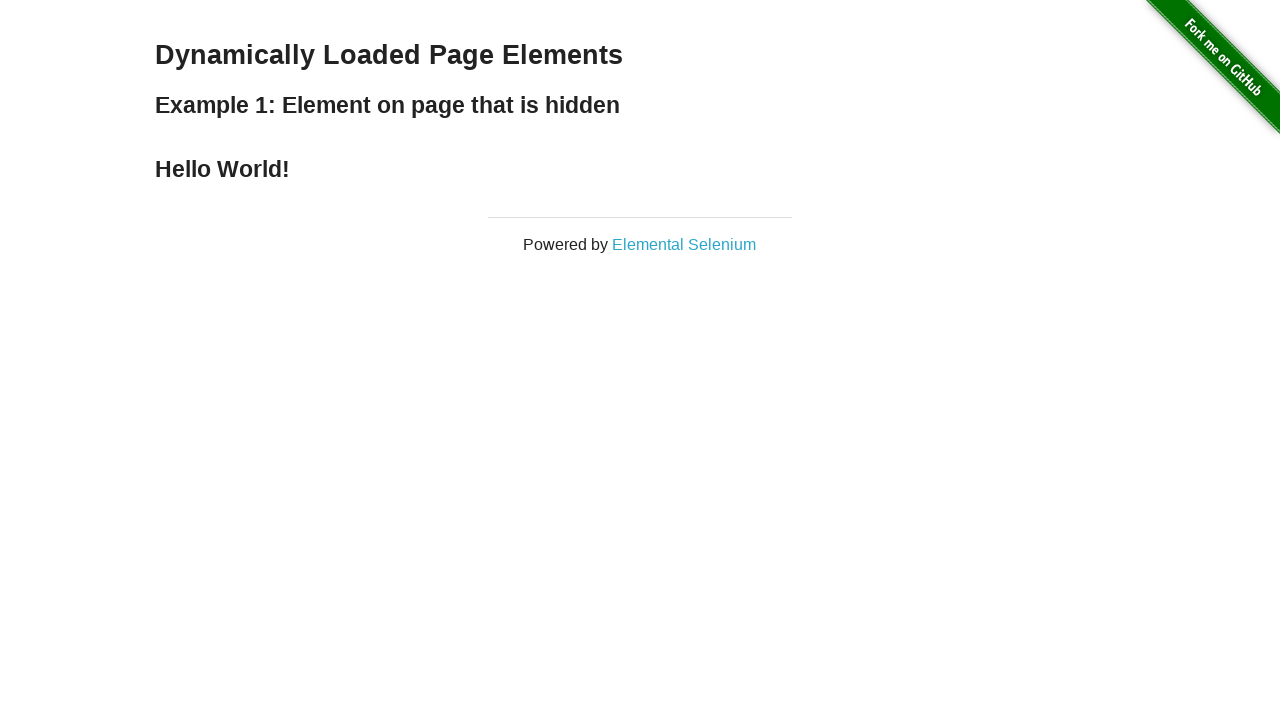

Retrieved finish text: Hello World!
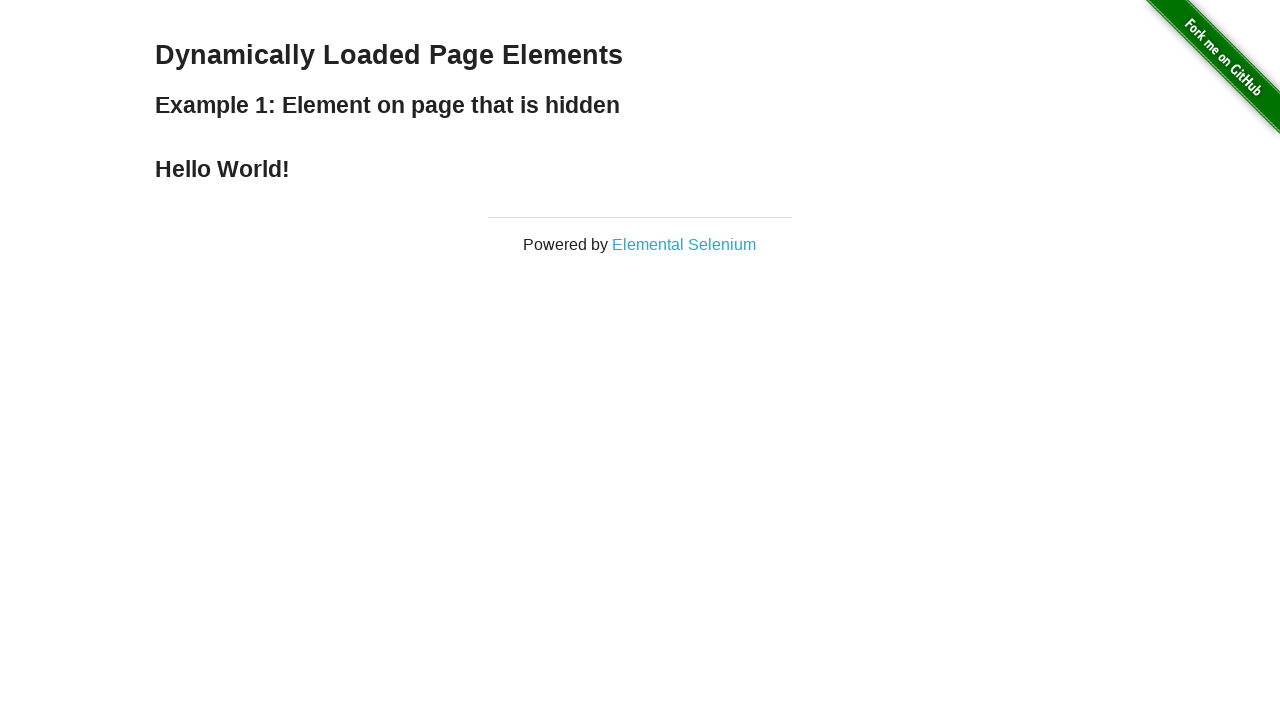

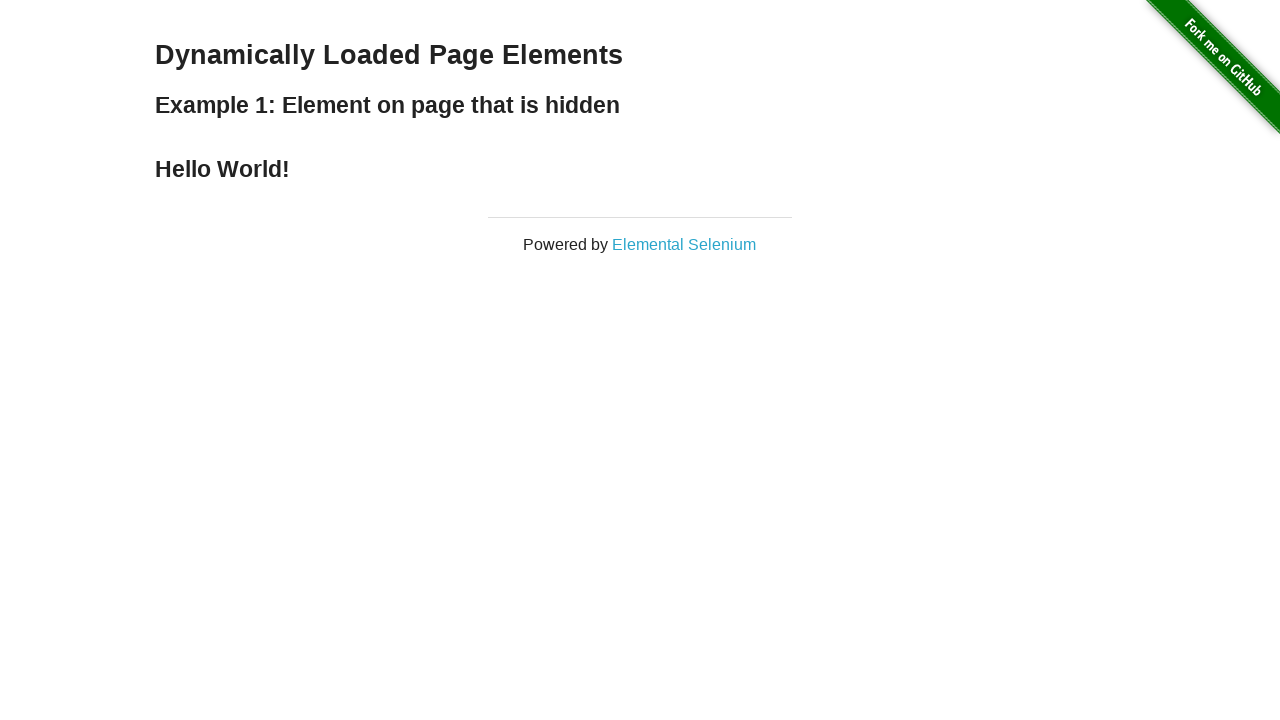